Tests the Aramex package tracking functionality by entering a tracking number and clicking the track button to search for shipment status.

Starting URL: https://www.aramex.com.au/tools/track/

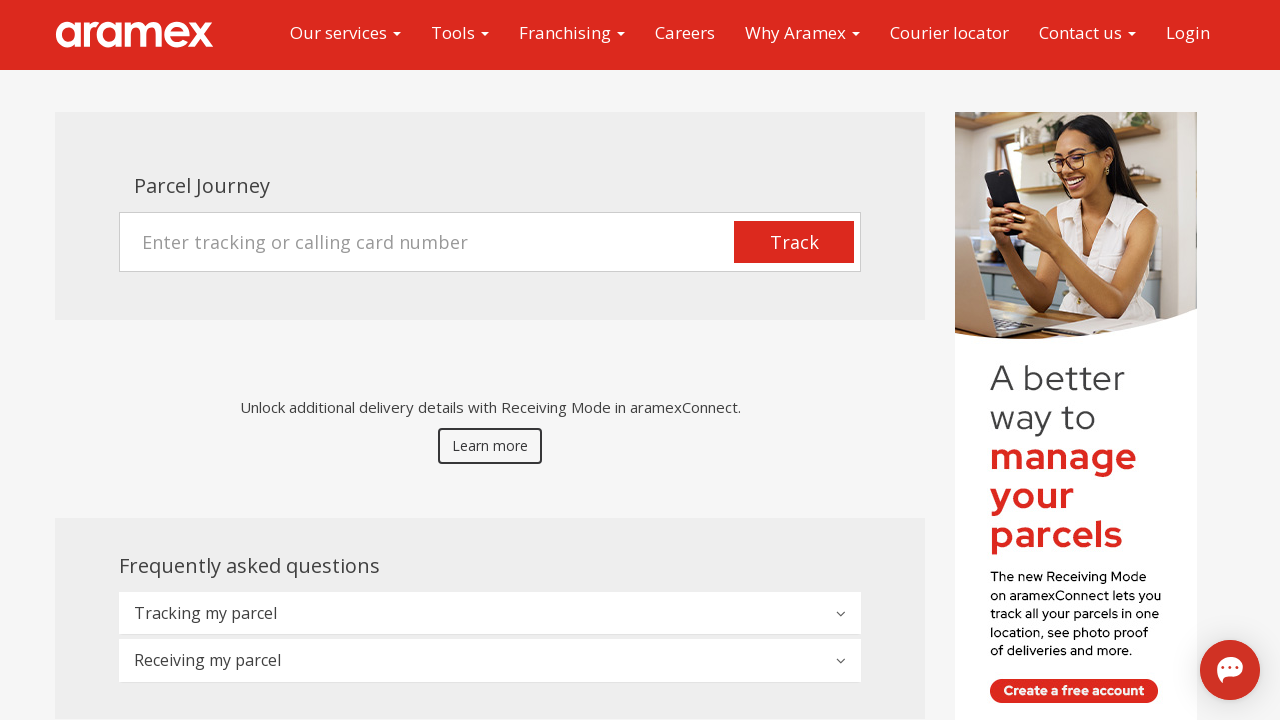

Filled tracking number field with 'ARX7829461053' on #label_number
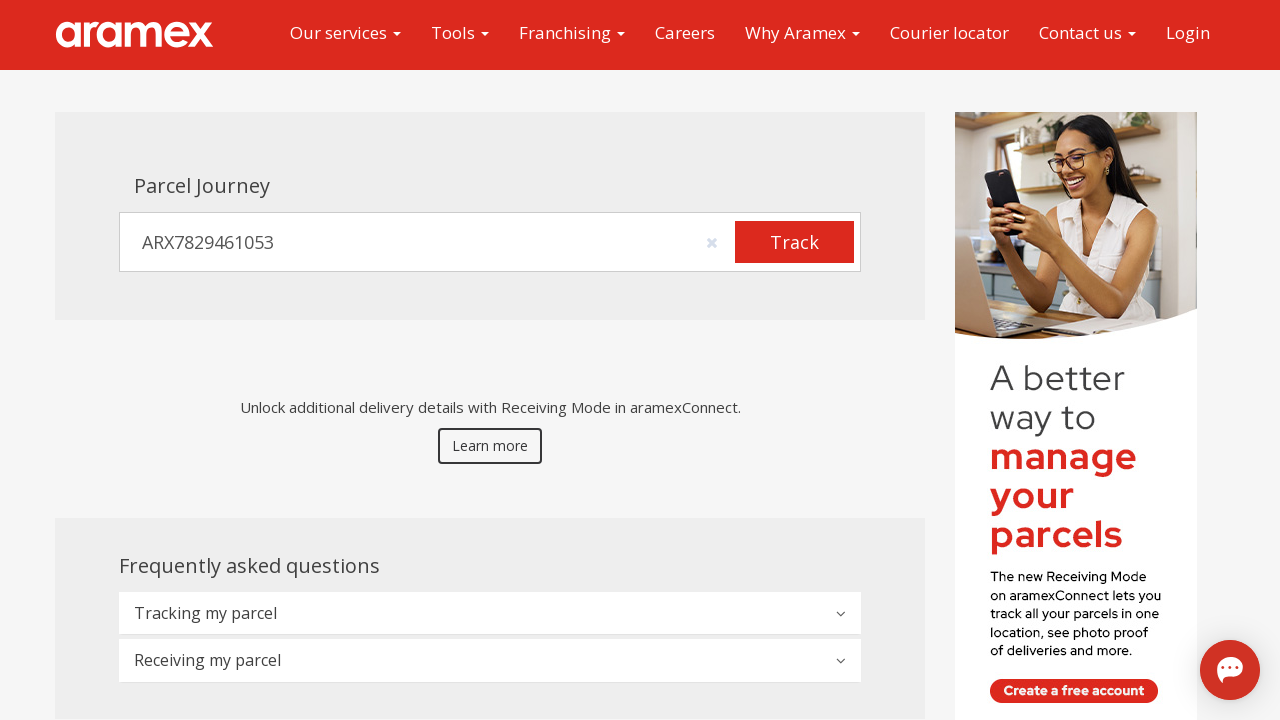

Clicked track button to search for shipment at (794, 242) on #trace_button
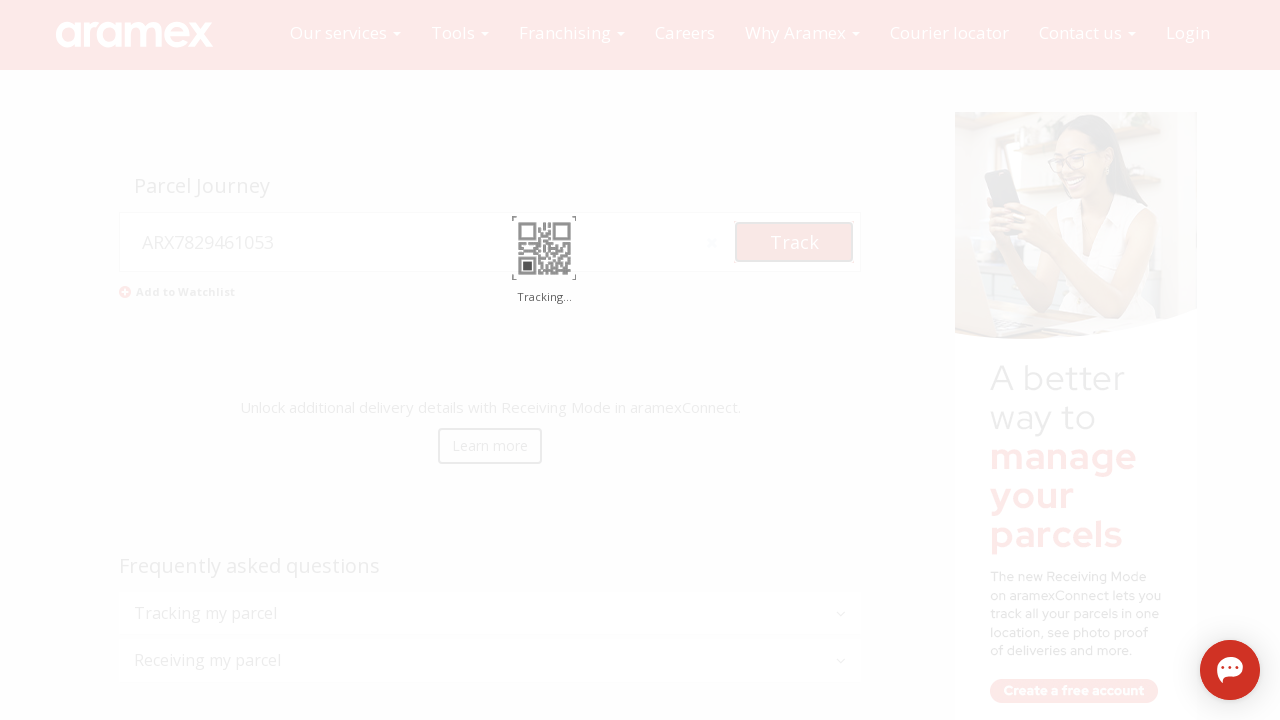

Waited for tracking results to load
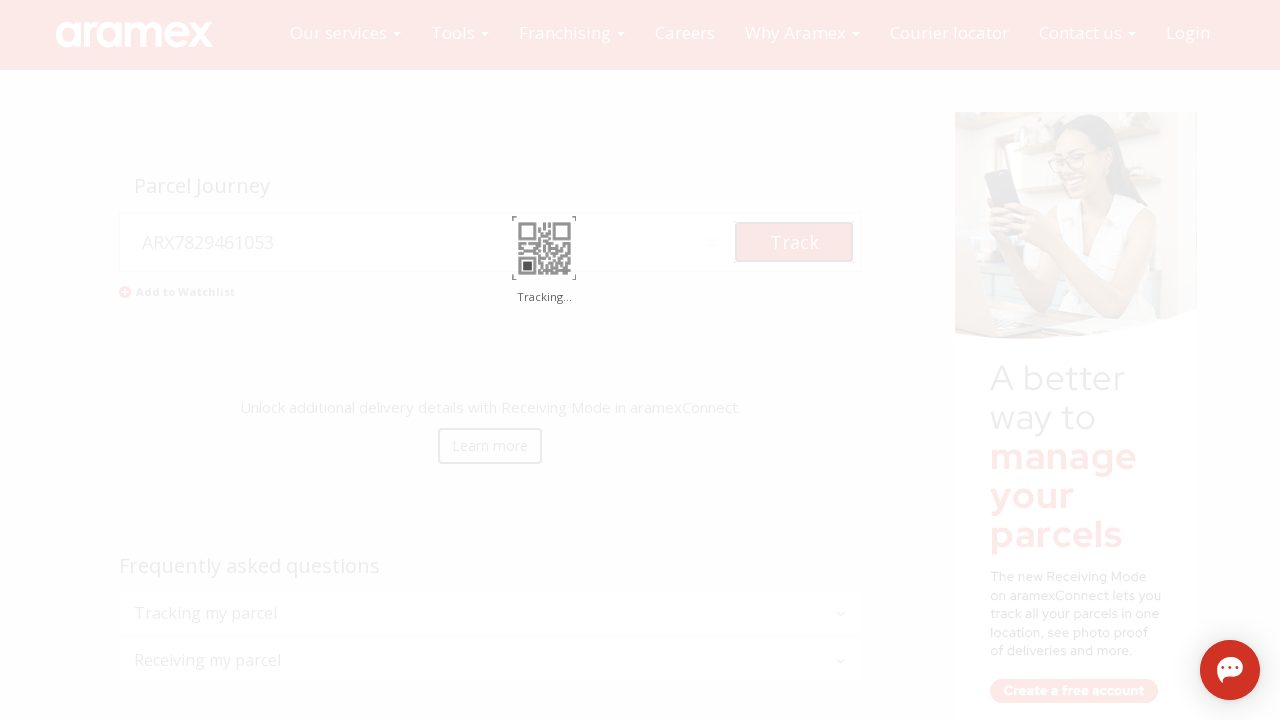

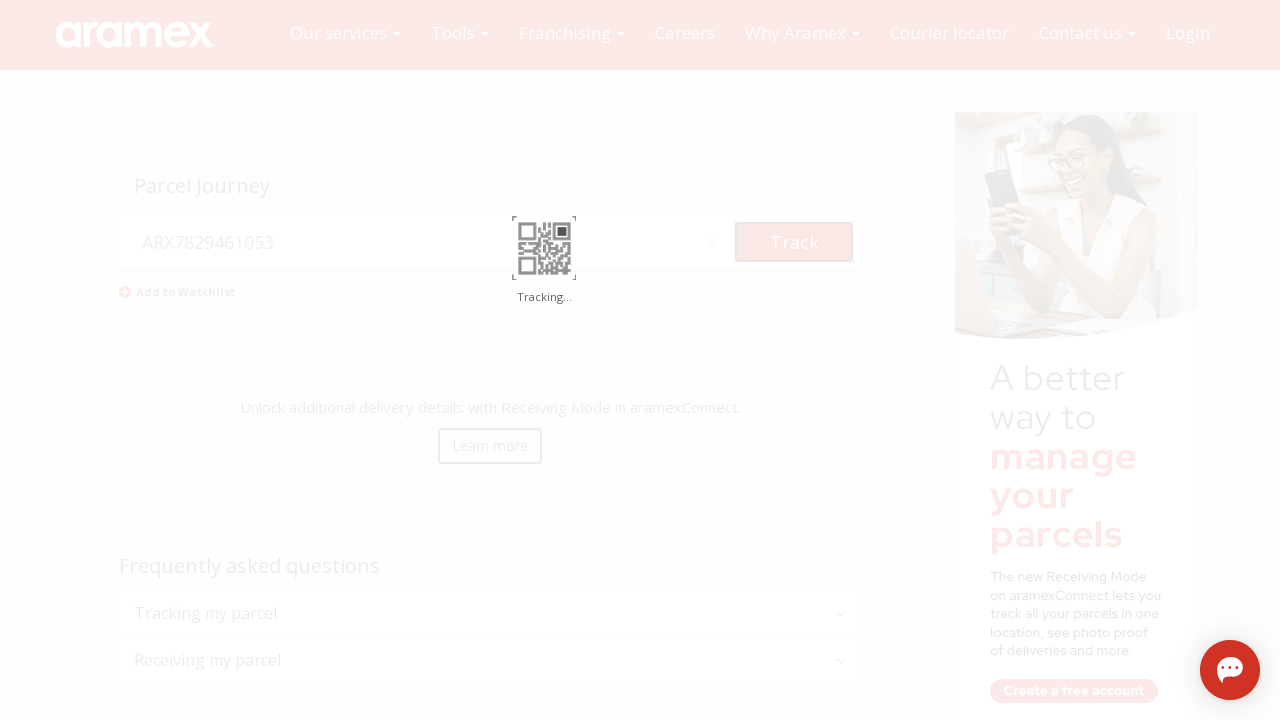